Verifies that the QA Practice bugs form page loads correctly by checking the page title and form visibility.

Starting URL: https://qa-practice.netlify.app/bugs-form

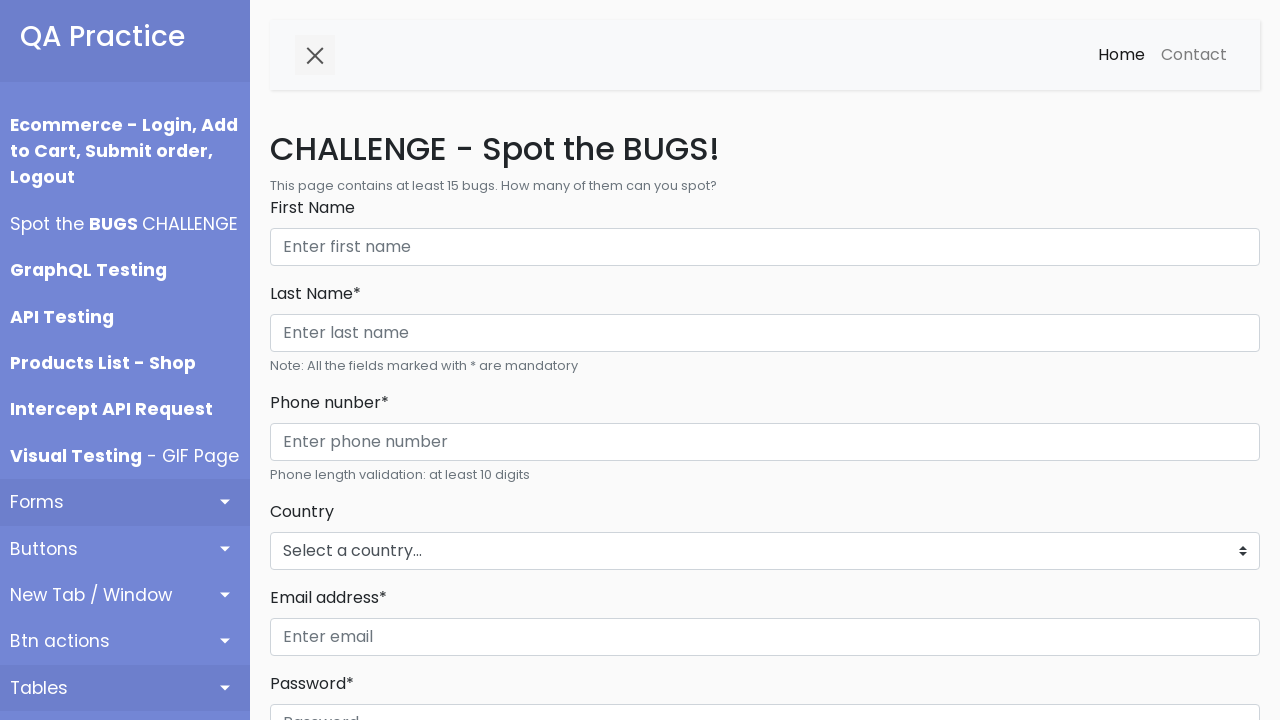

Navigated to QA Practice bugs form page
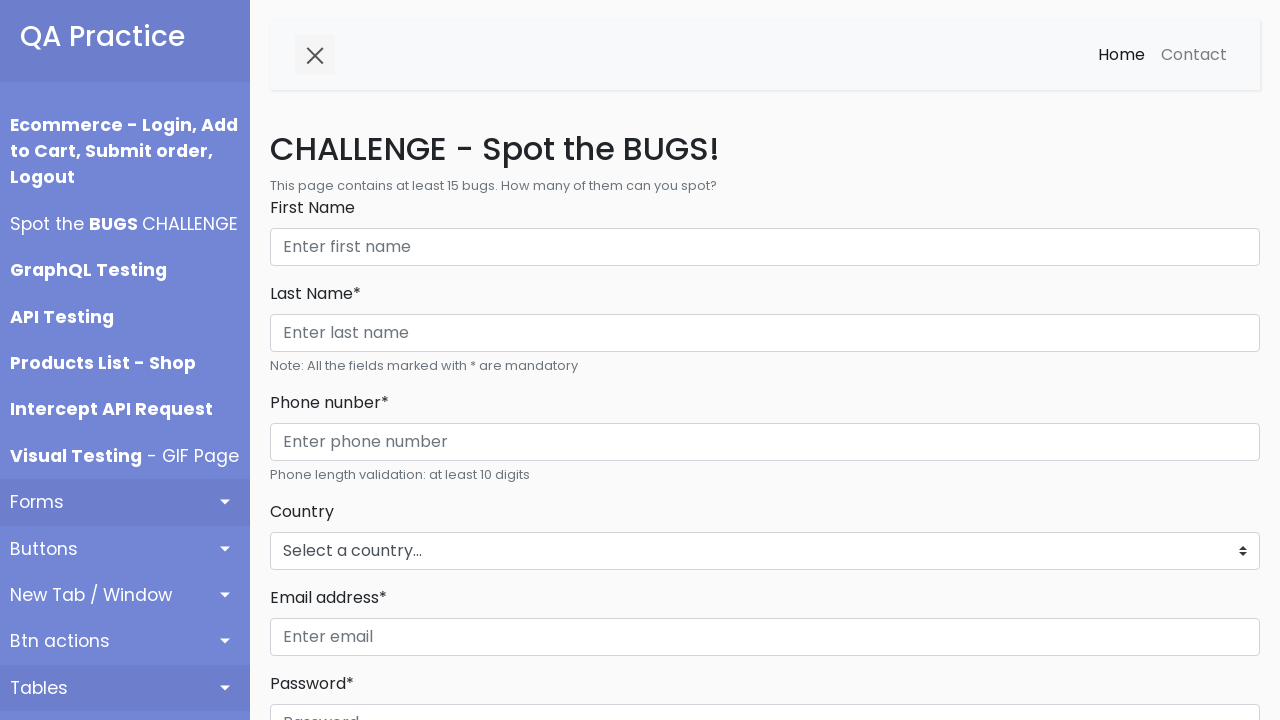

Verified page title is 'QA Practice | Learn with RV'
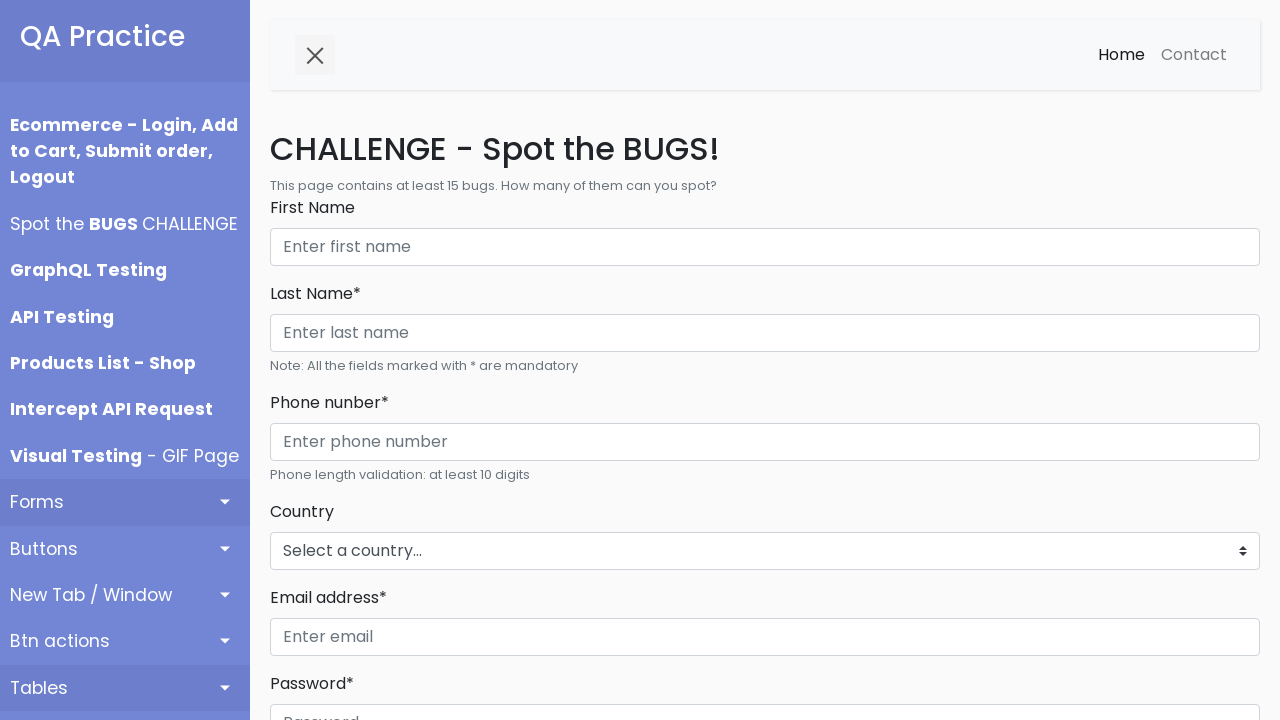

Waited for form element to load
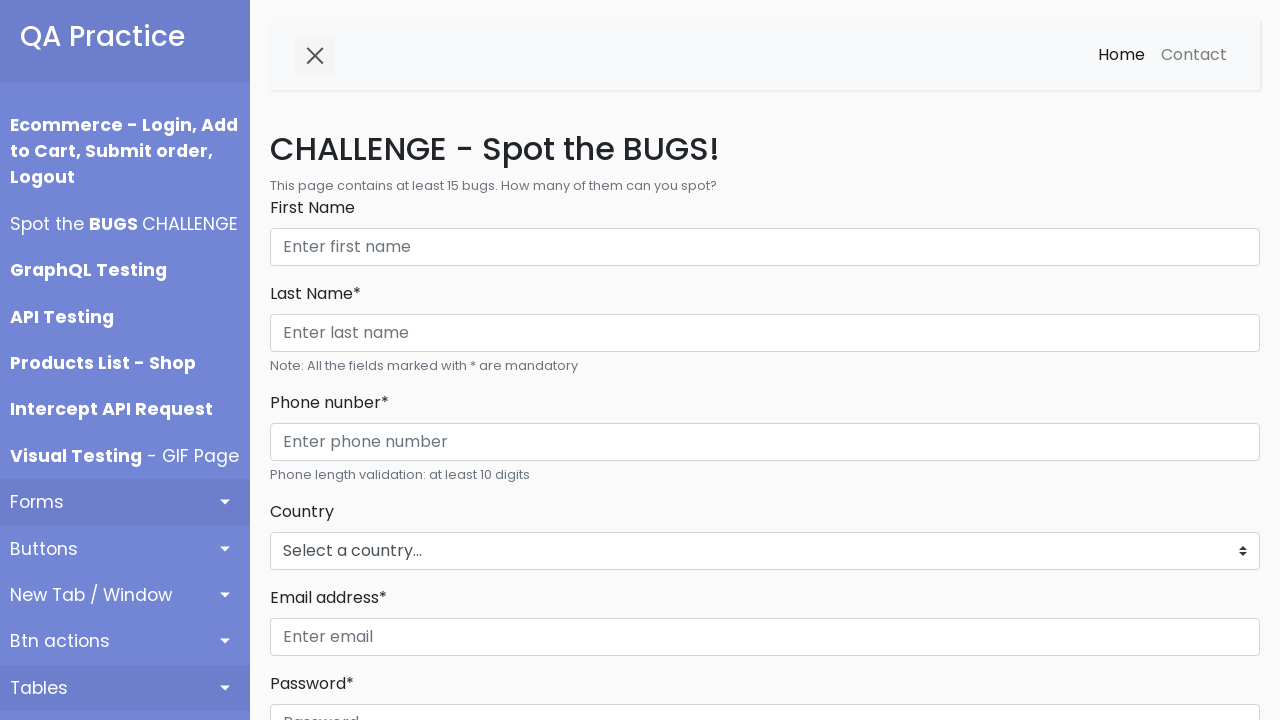

Verified form is visible on the page
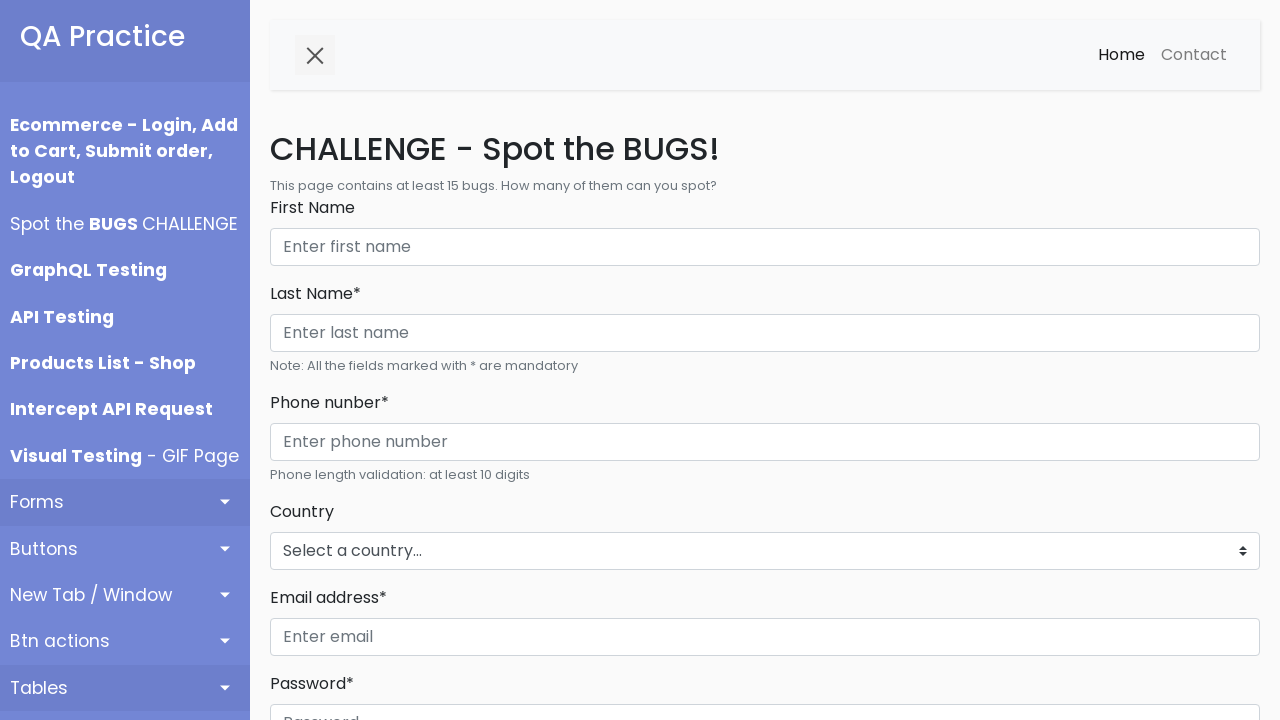

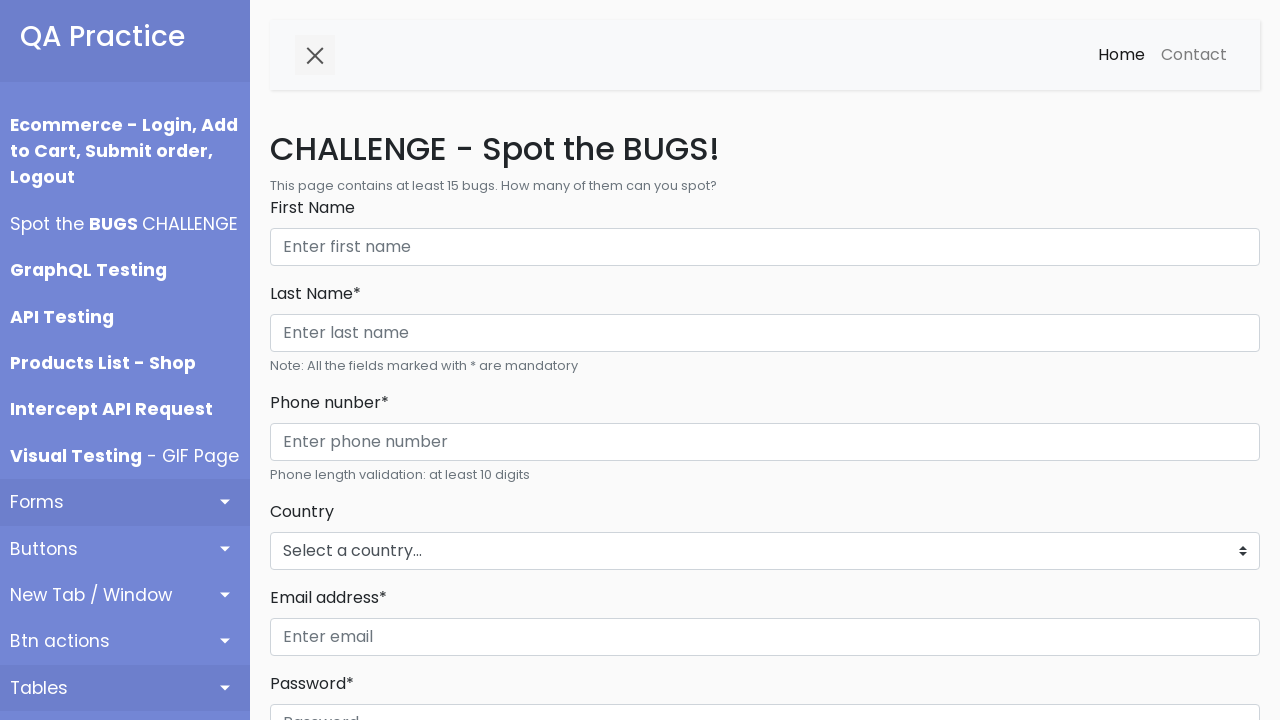